Tests selecting an option from a dropdown menu by clicking on "Option 1" and verifying it becomes selected

Starting URL: http://the-internet.herokuapp.com/dropdown

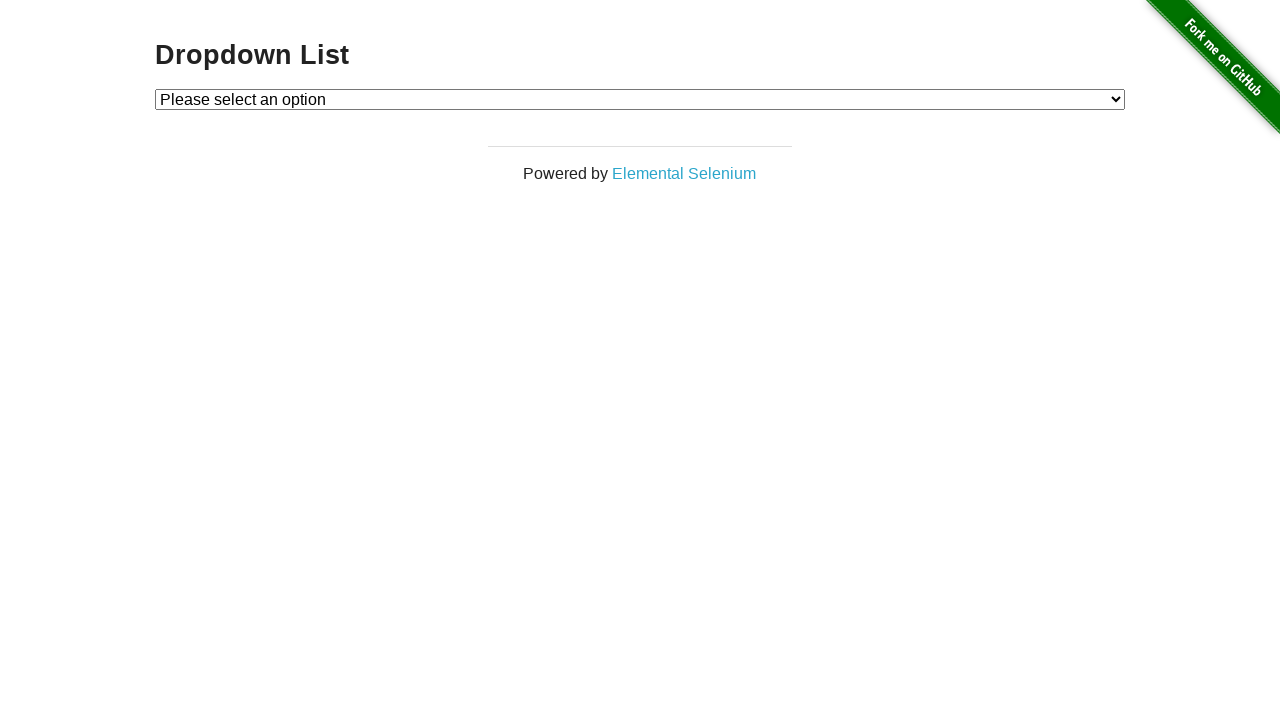

Selected 'Option 1' from the dropdown menu on #dropdown
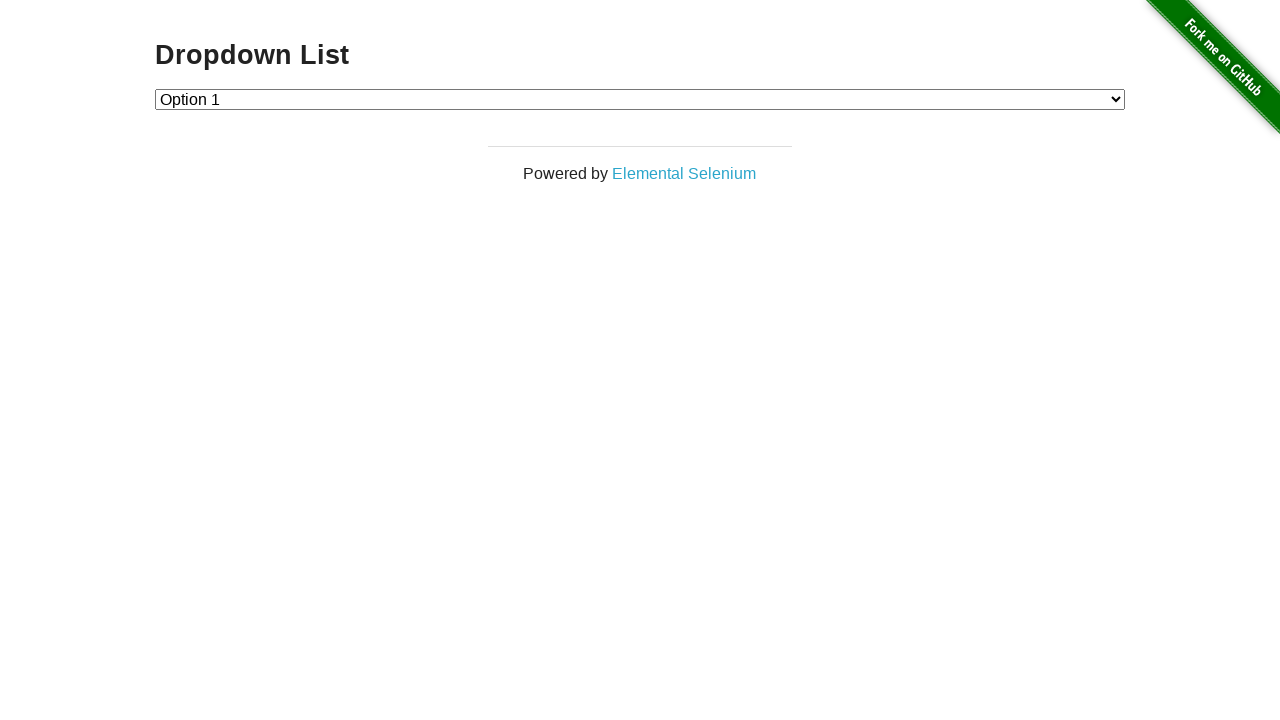

Retrieved the selected value from dropdown
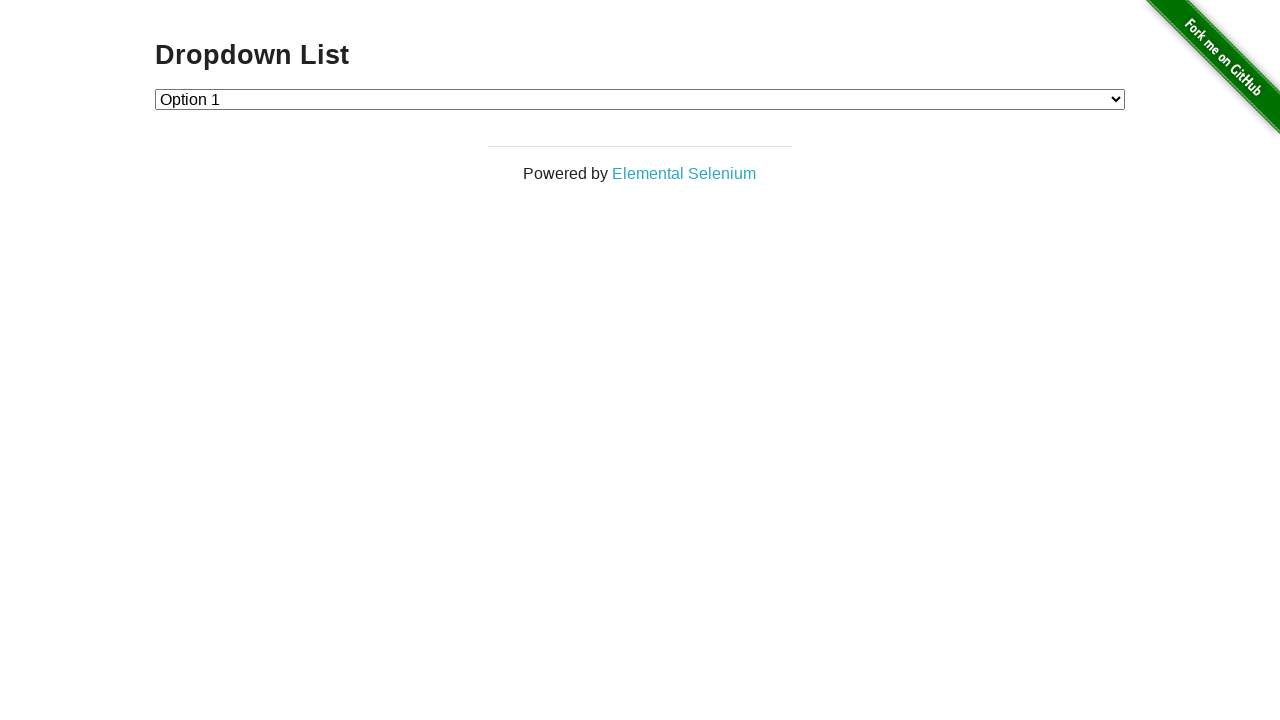

Verified that Option 1 is selected (value == '1')
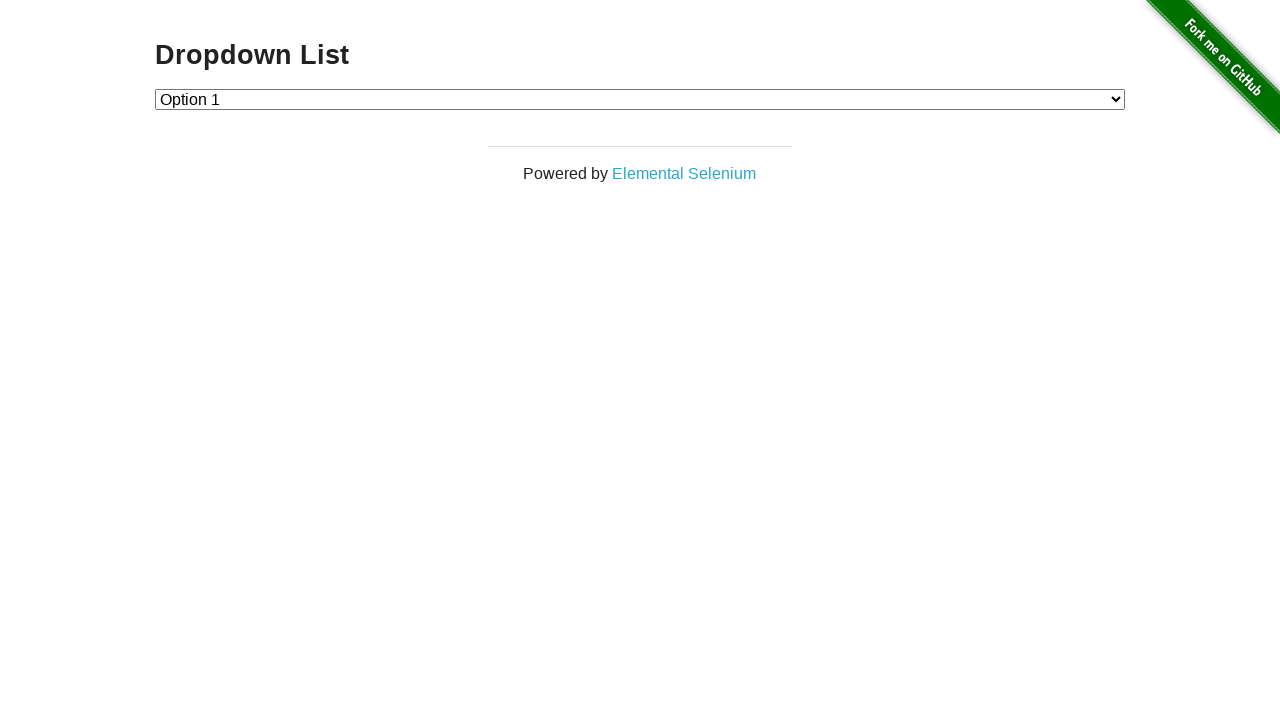

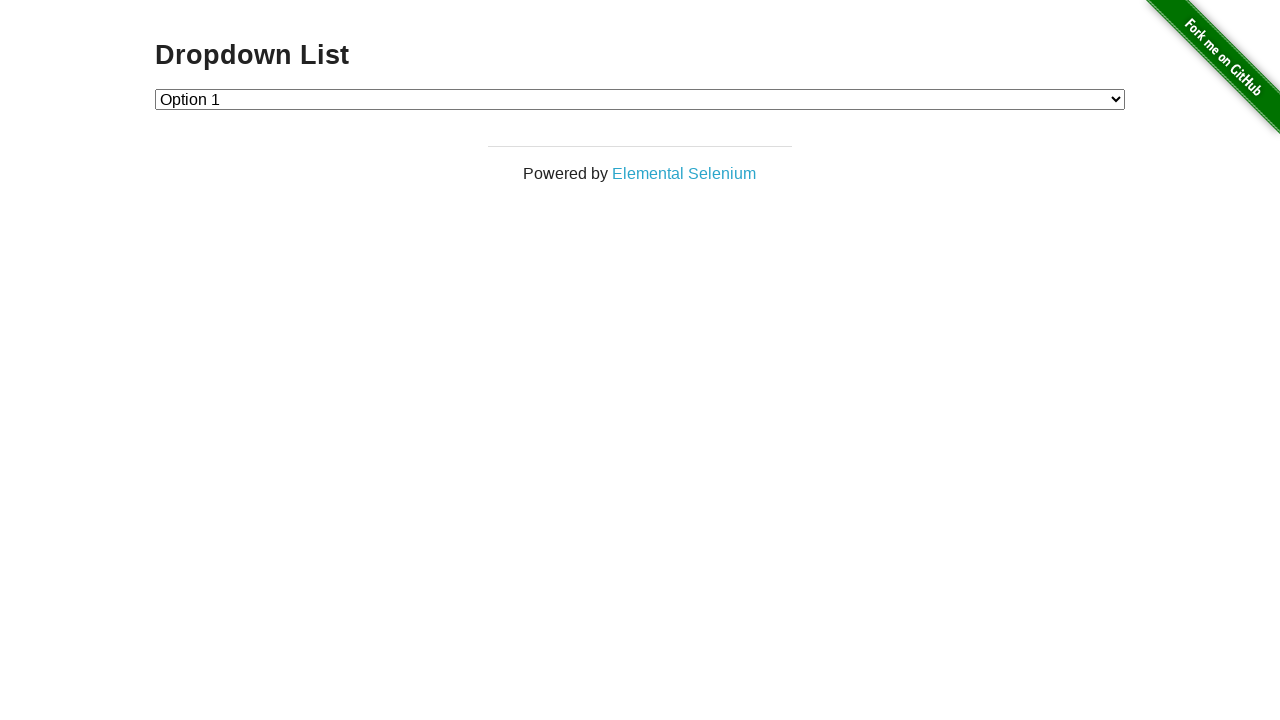